Tests clicking functionality by navigating to a webshop and clicking the login button to open the login dialog

Starting URL: https://danube-webshop.herokuapp.com/

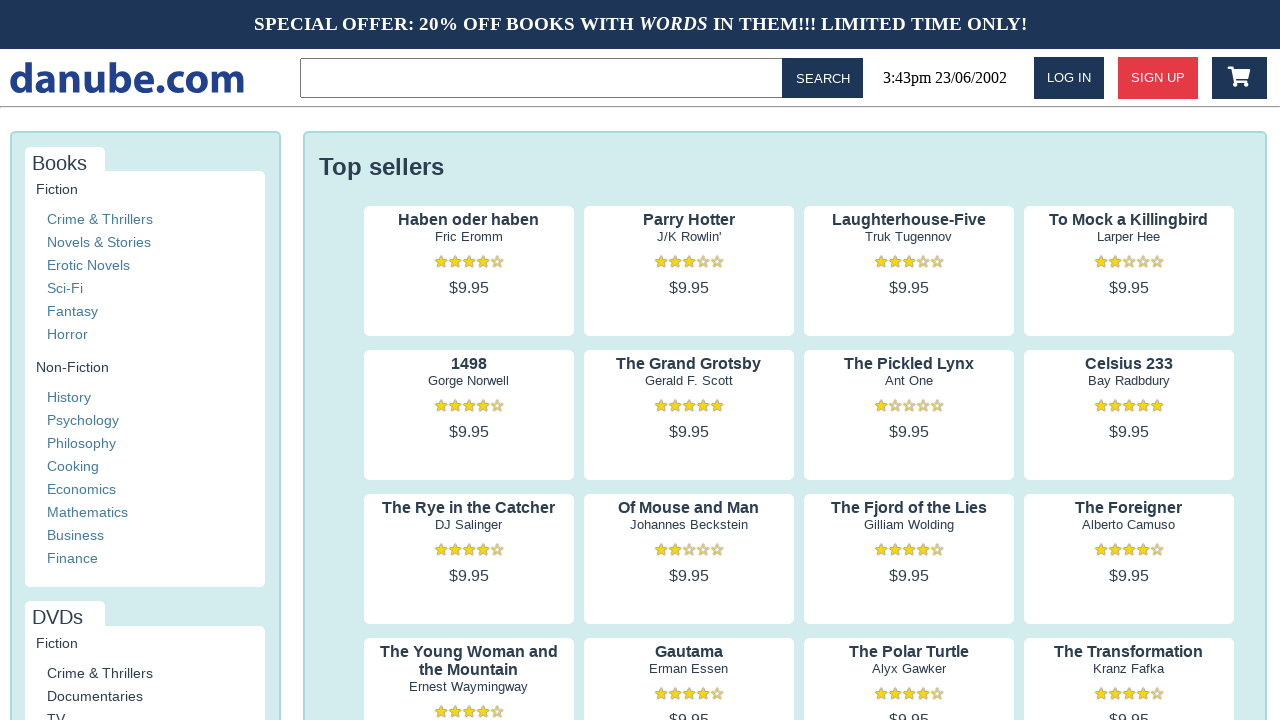

Navigated to Danube webshop homepage
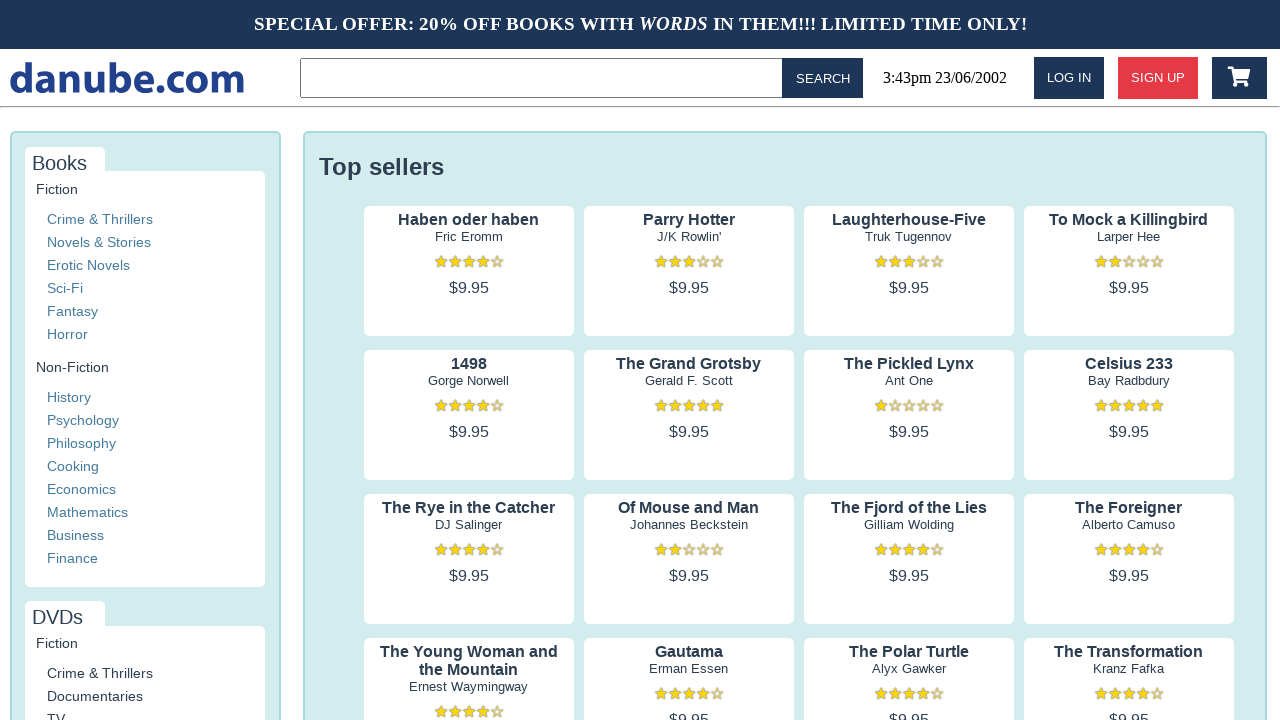

Clicked login button to open login dialog at (1069, 78) on #login
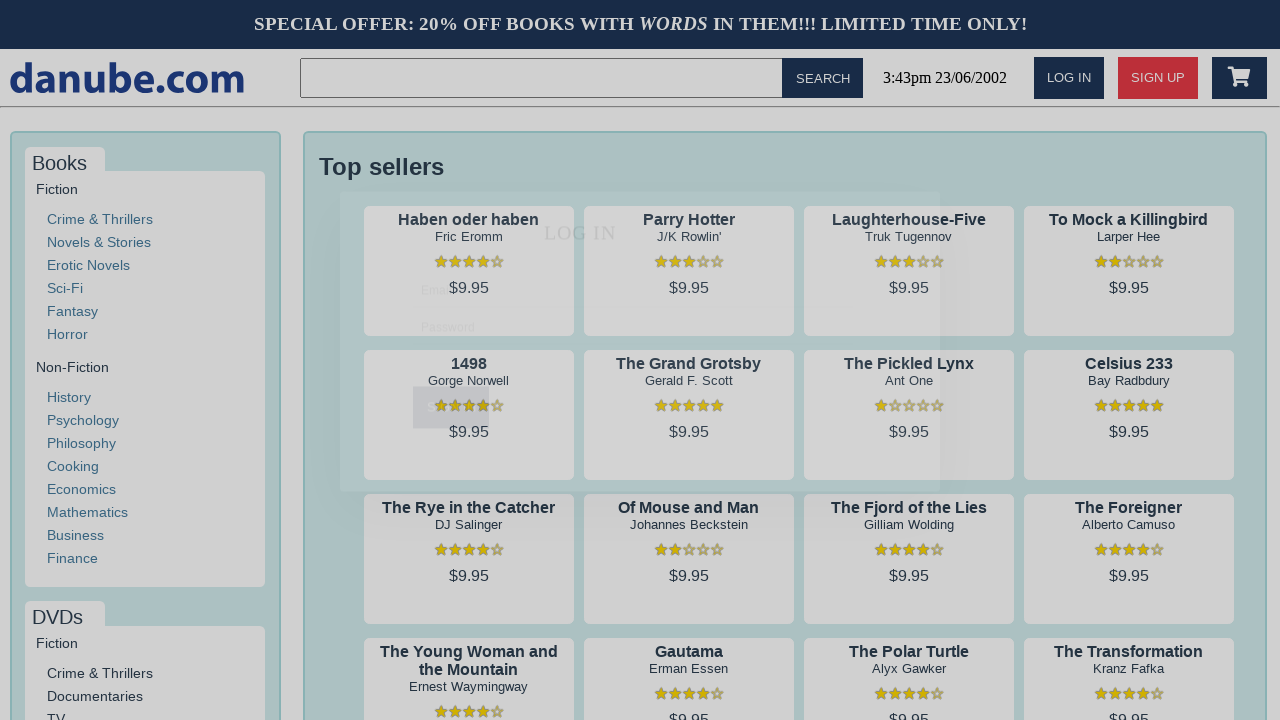

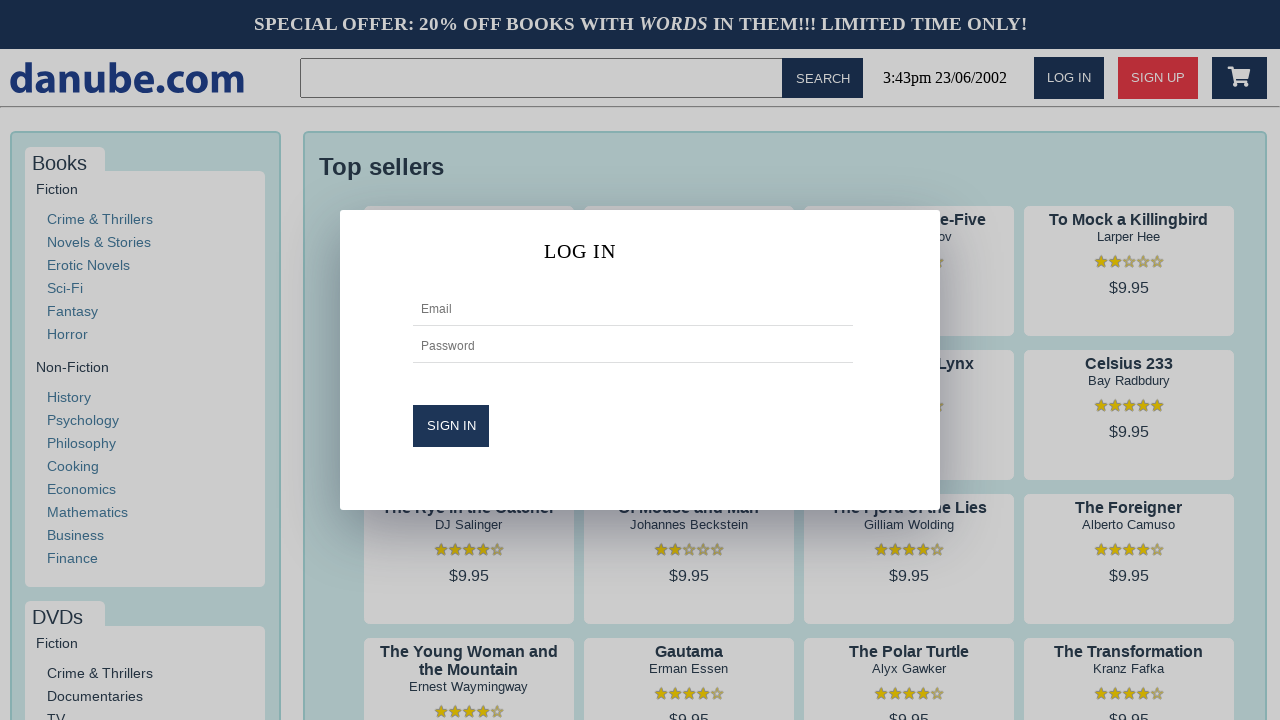